Tests navigation to the Release Notes page via the sidebar link and verifies the URL and heading

Starting URL: https://docs.qameta.io/allure-testops/

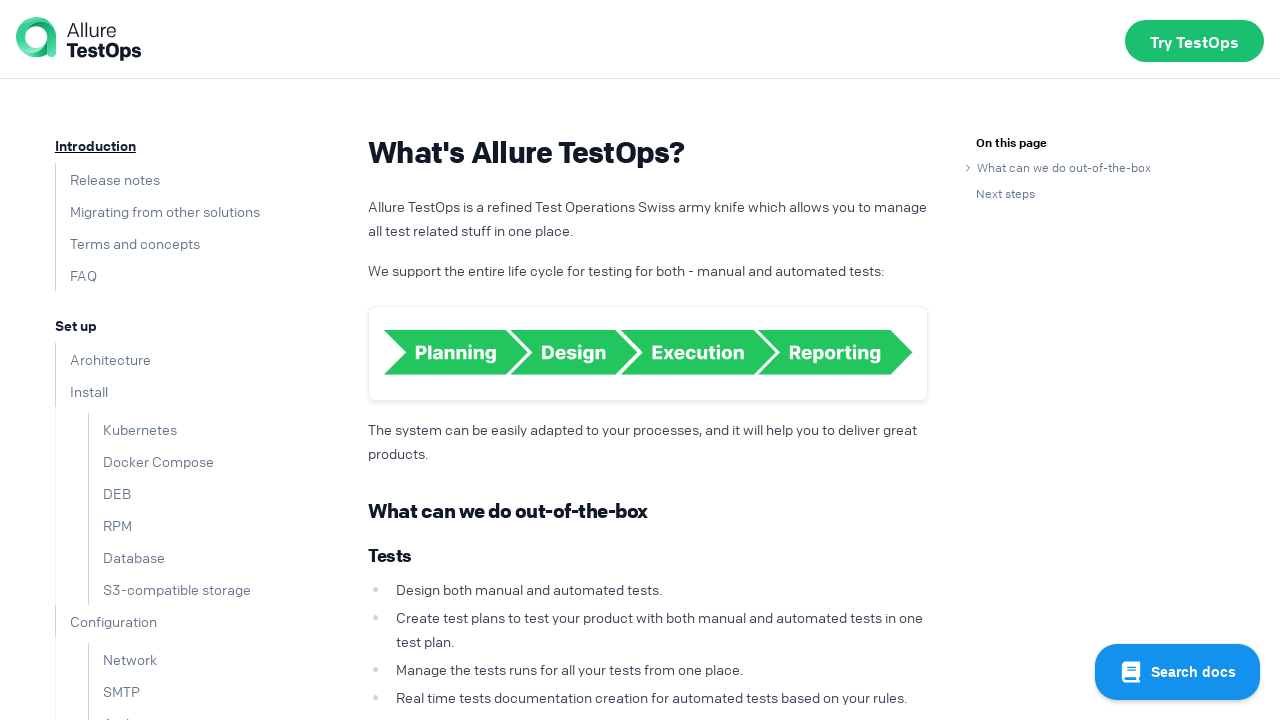

Clicked on 'Release notes' link in the sidebar at (107, 179) on text=Release notes
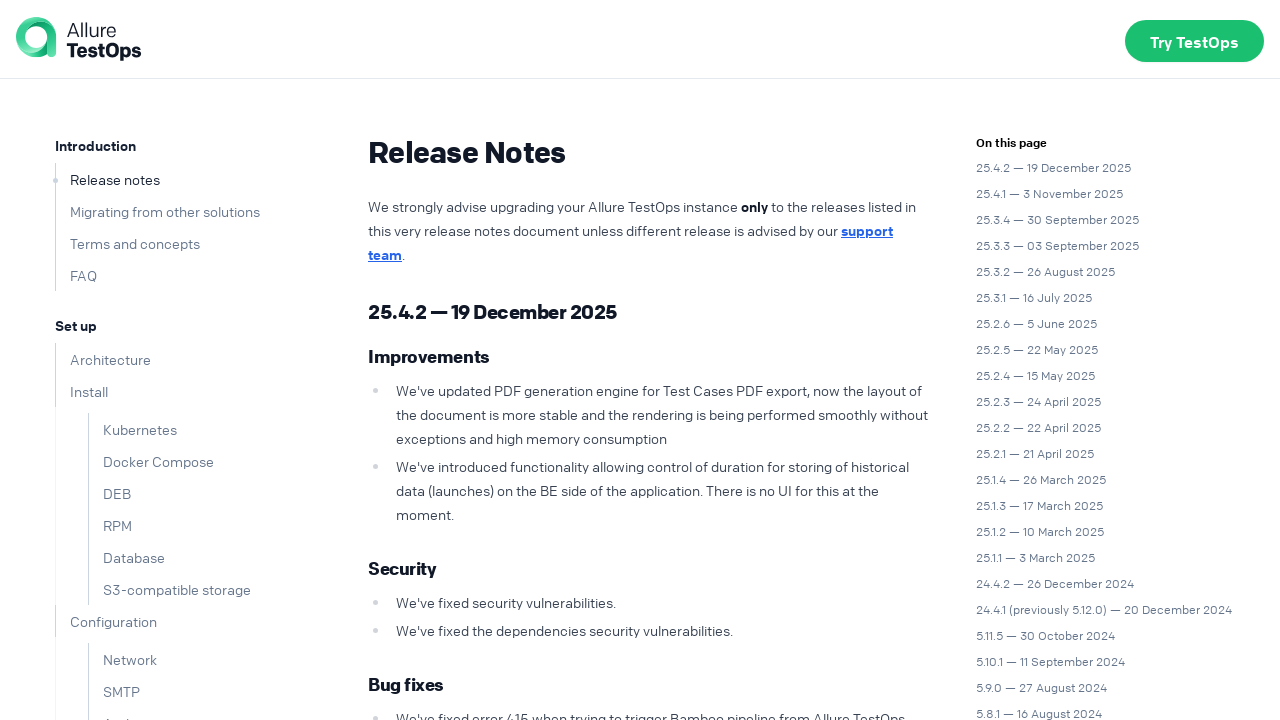

Verified that the URL includes 'release-notes'
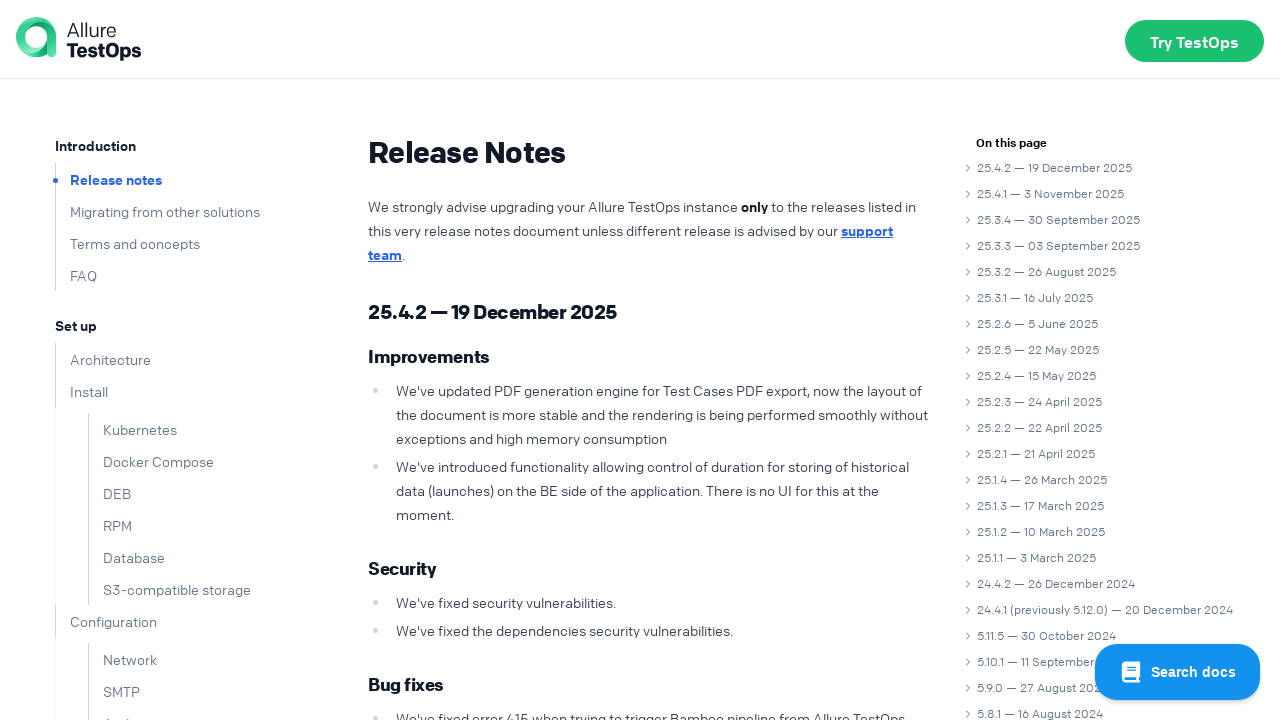

Verified that the page heading contains 'Release Notes'
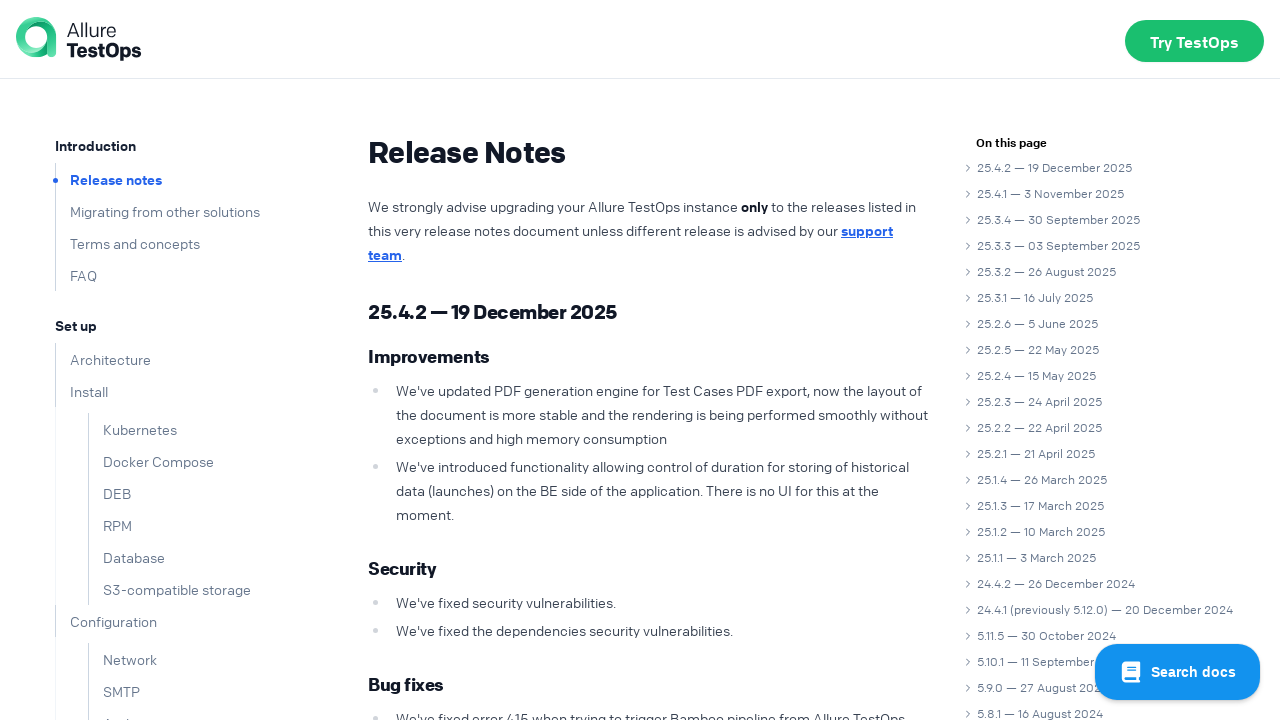

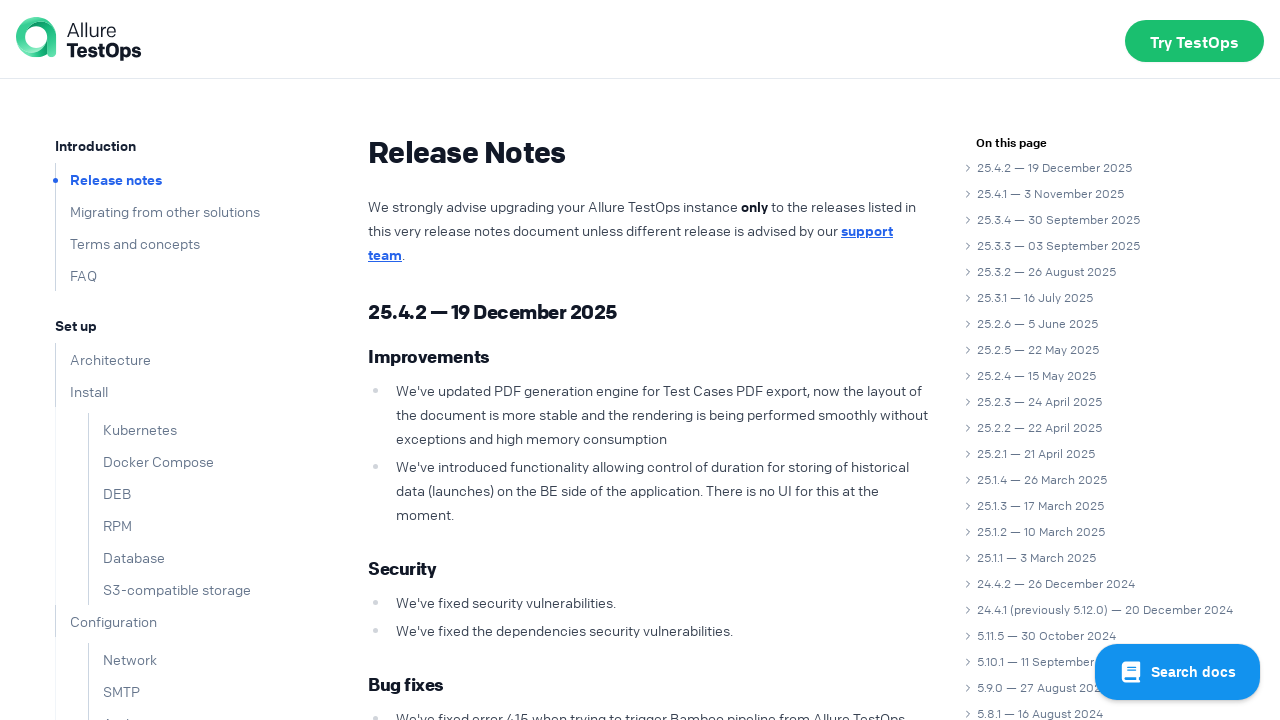